Tests basic web page navigation by clicking on a "NormalWeb" element and verifying the page title displays "Normal load website"

Starting URL: https://curso.testautomation.es

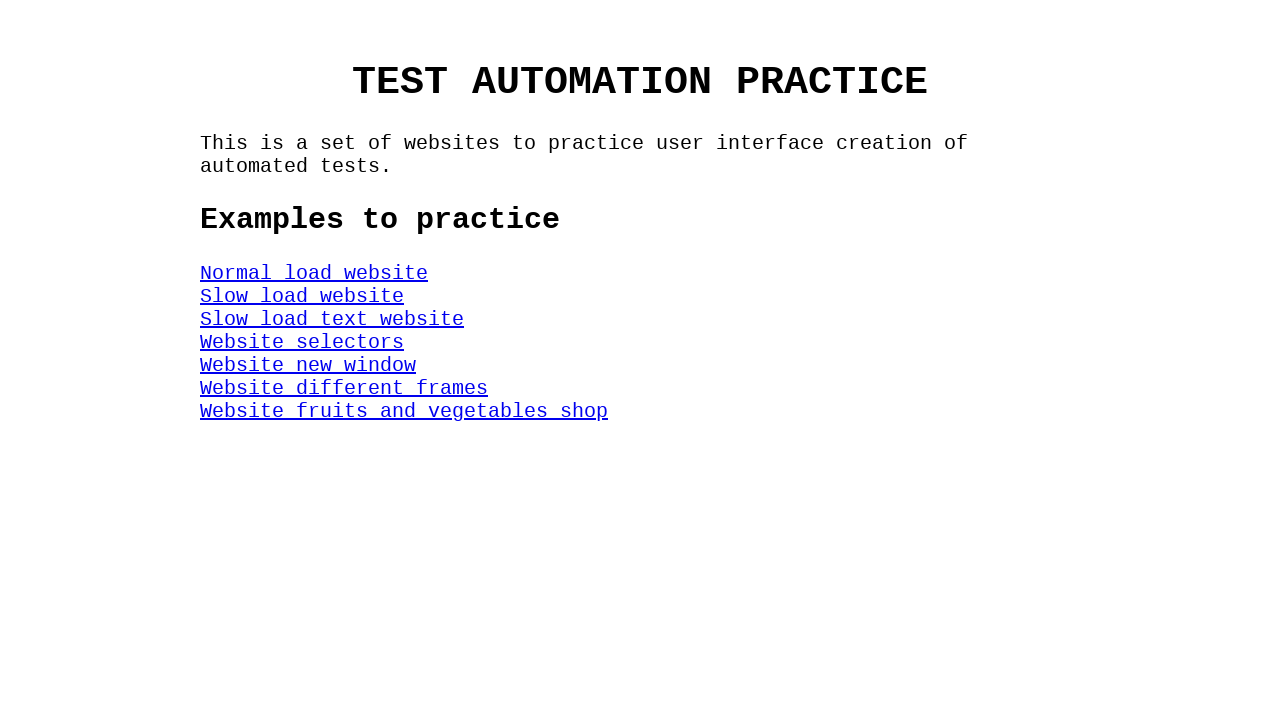

Clicked on NormalWeb element at (314, 273) on #NormalWeb
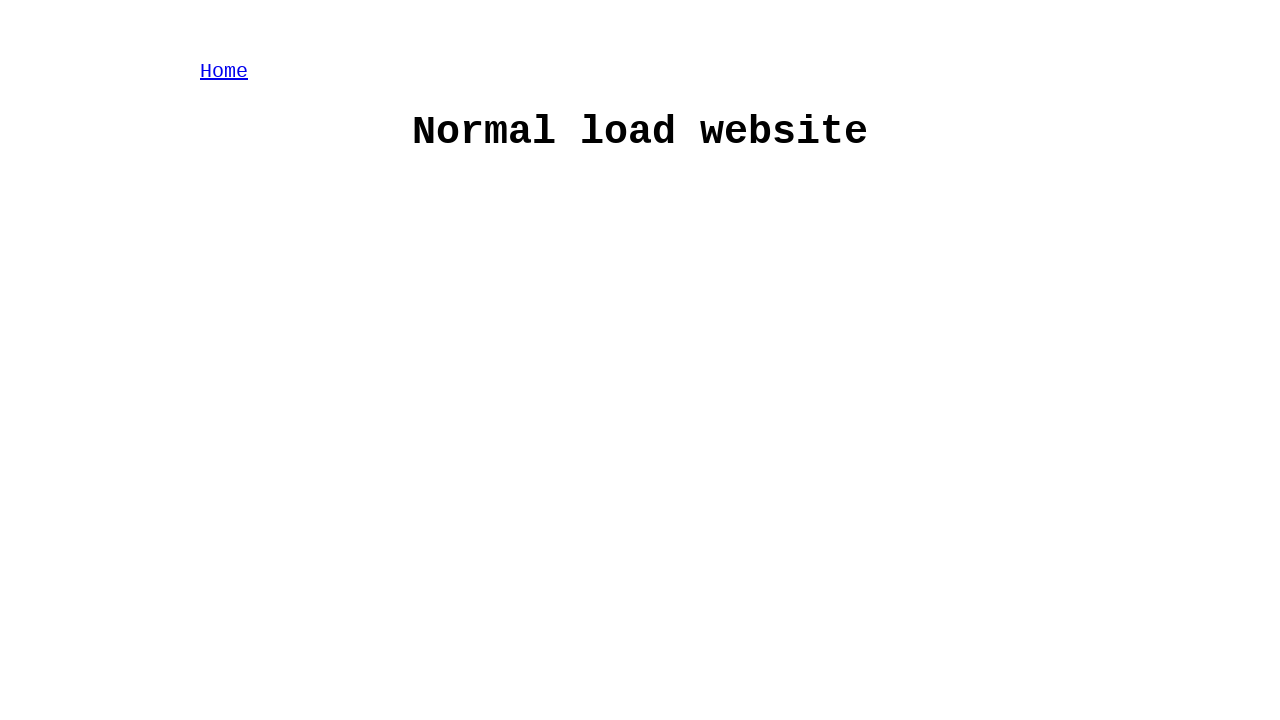

Waited for h1 title element to appear
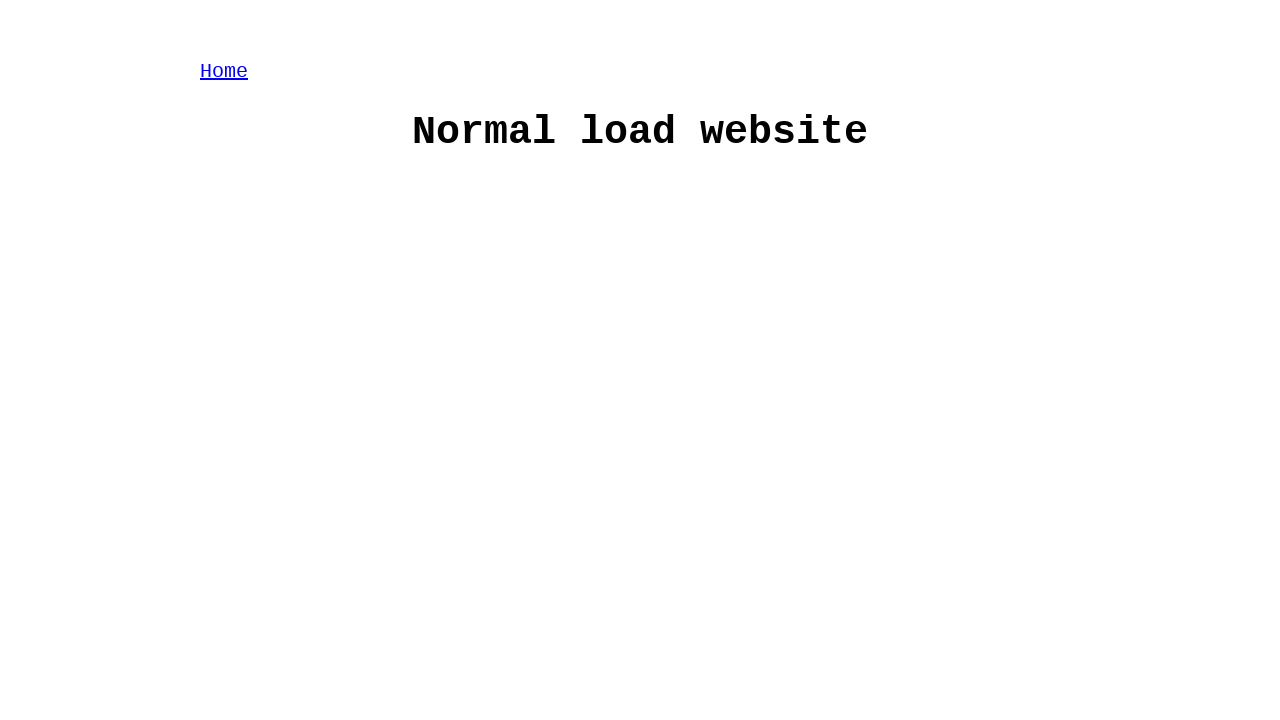

Located h1 title element
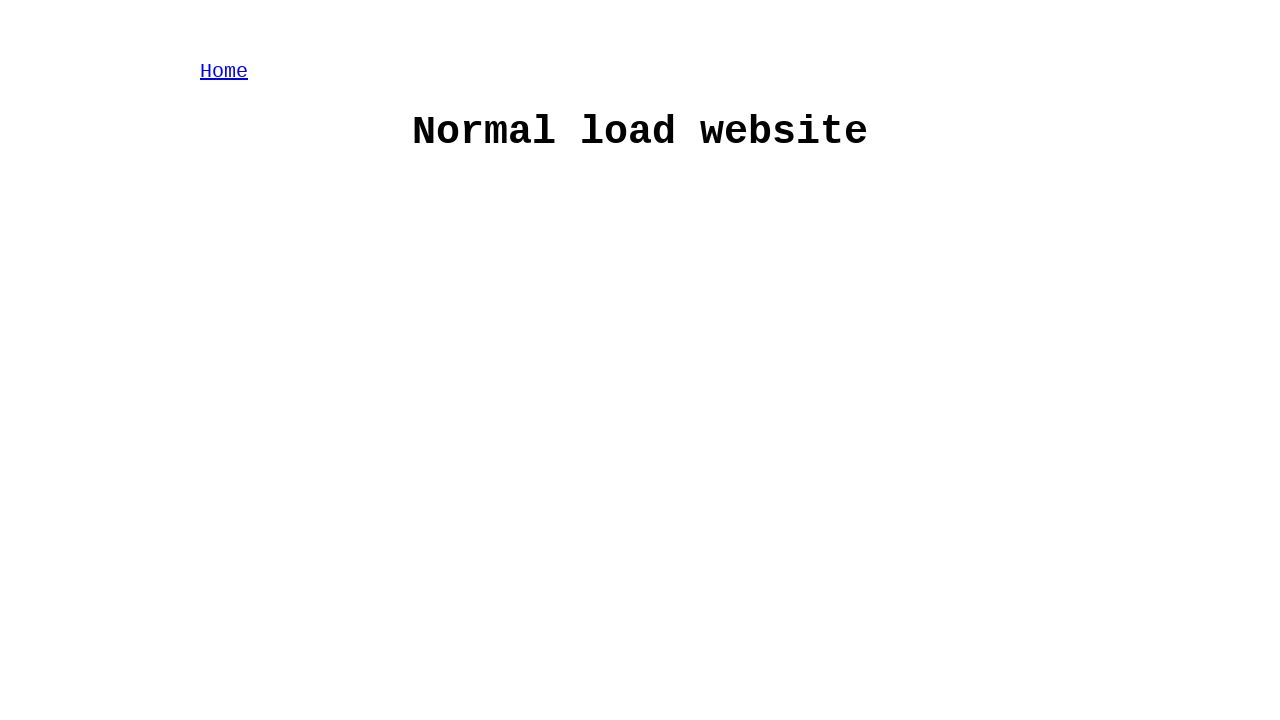

Verified page title displays 'Normal load website'
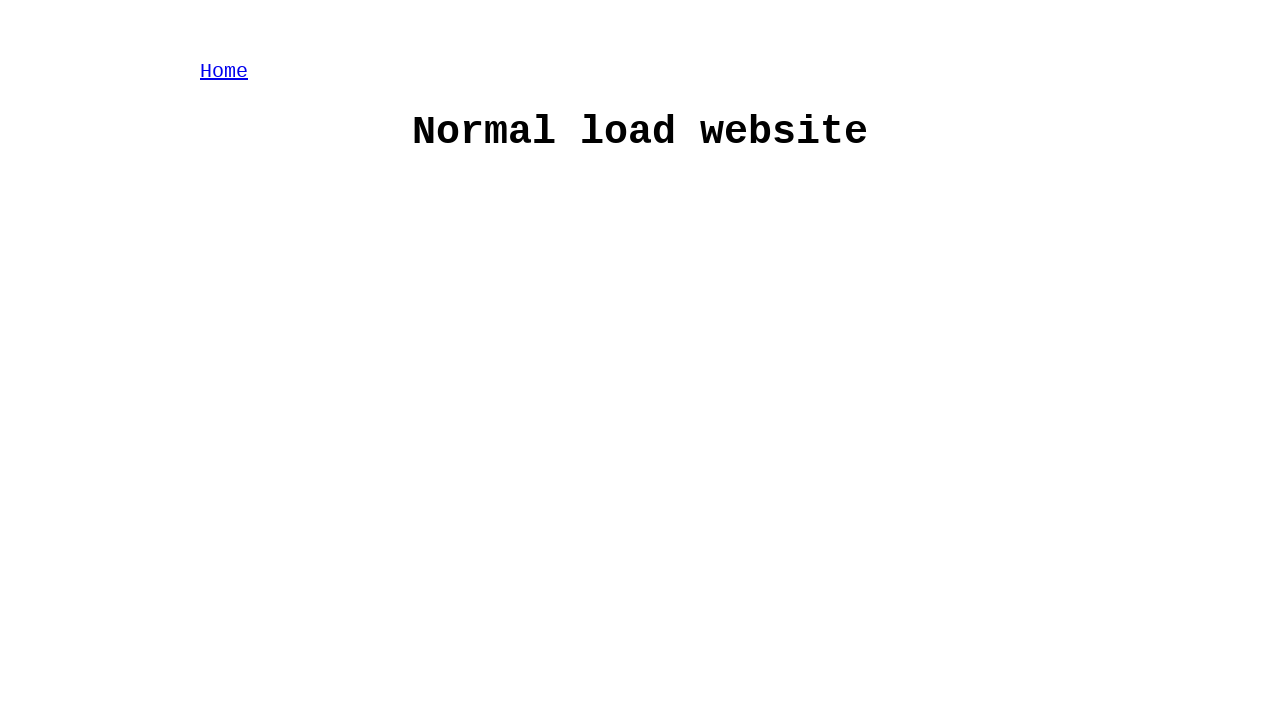

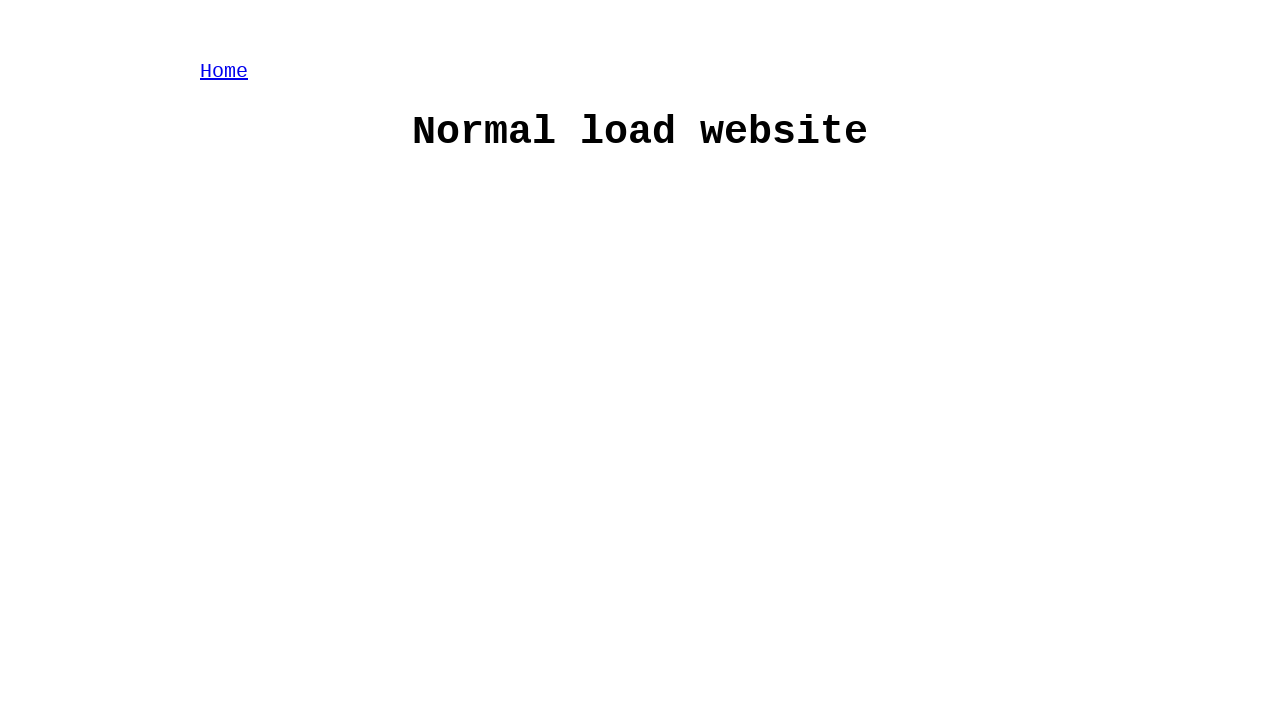